Tests prompt alert dialog by entering a name and verifying it appears in the result text

Starting URL: https://demoqa.com/alerts

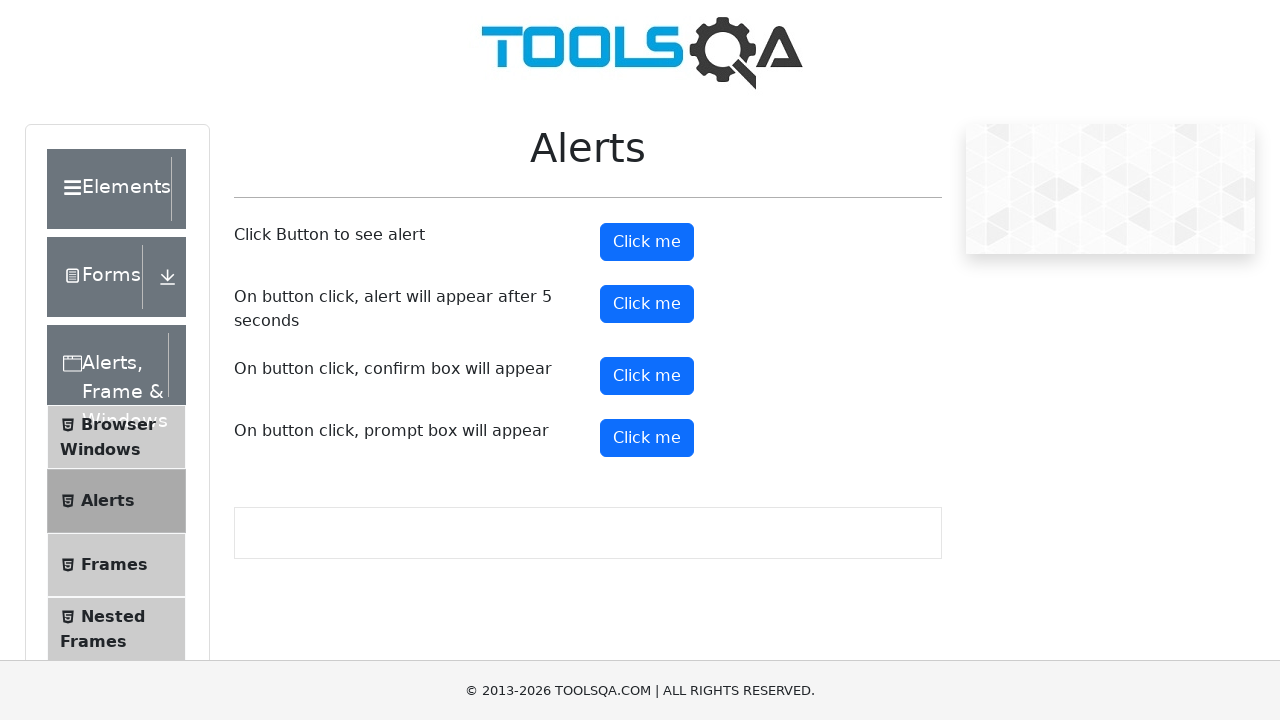

Set up dialog handler to accept prompt with test name 'Reynaldo'
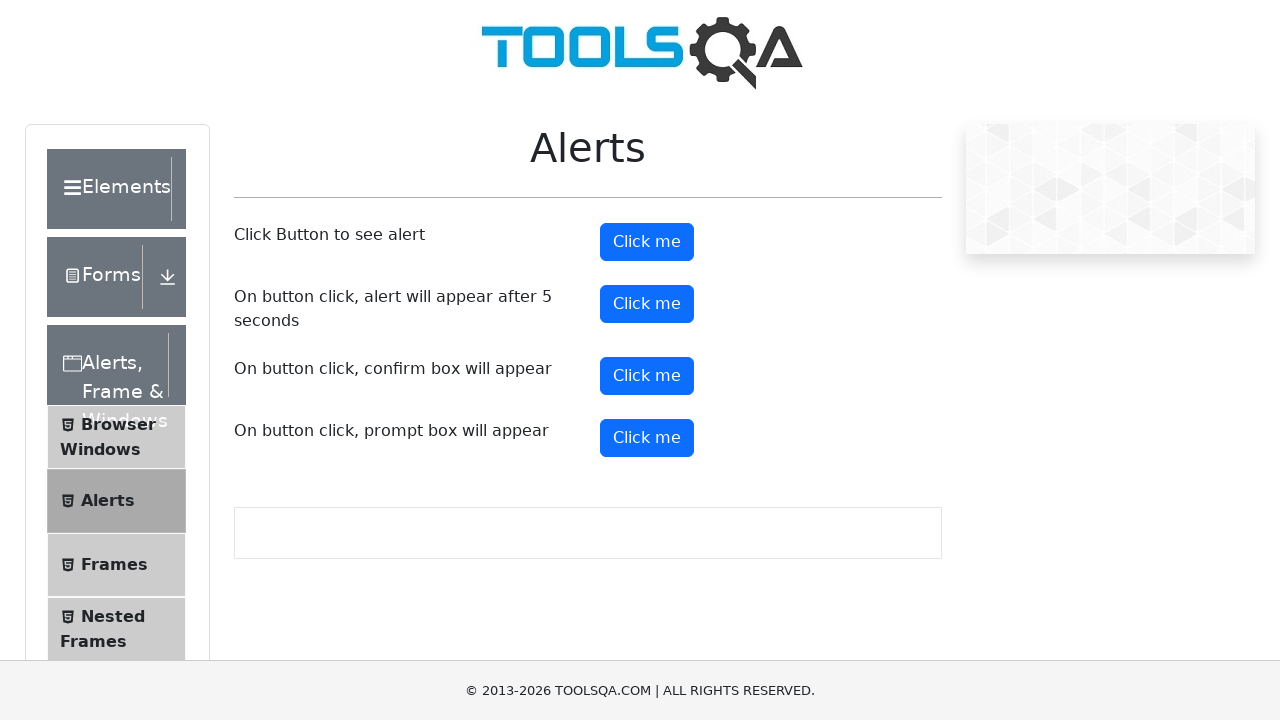

Clicked prompt button to trigger alert dialog at (647, 438) on #promtButton
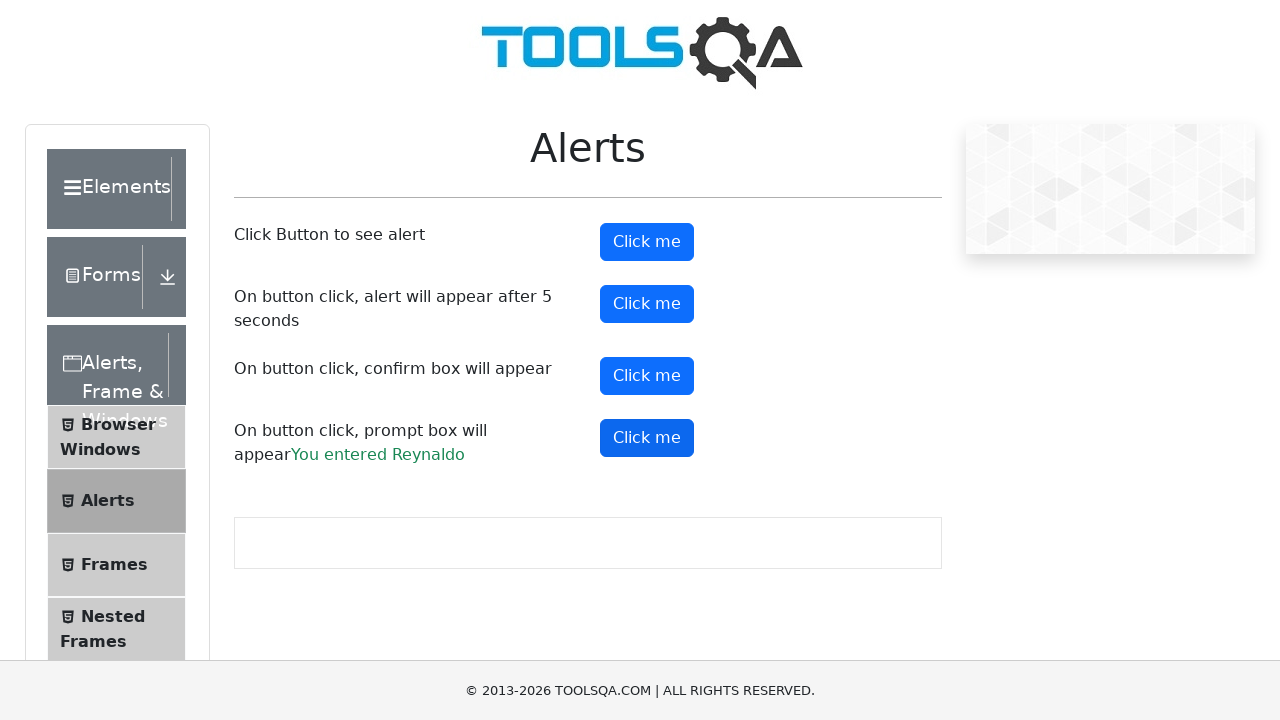

Prompt result element loaded after dialog interaction
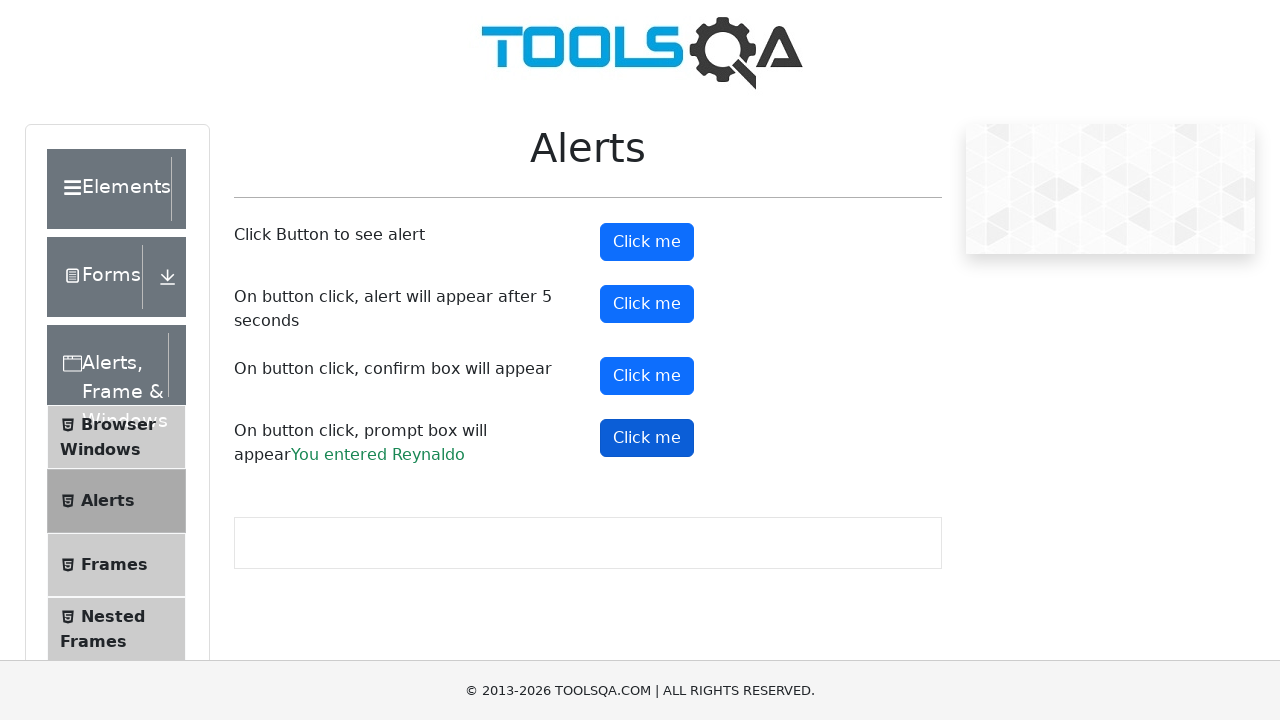

Retrieved prompt result text content
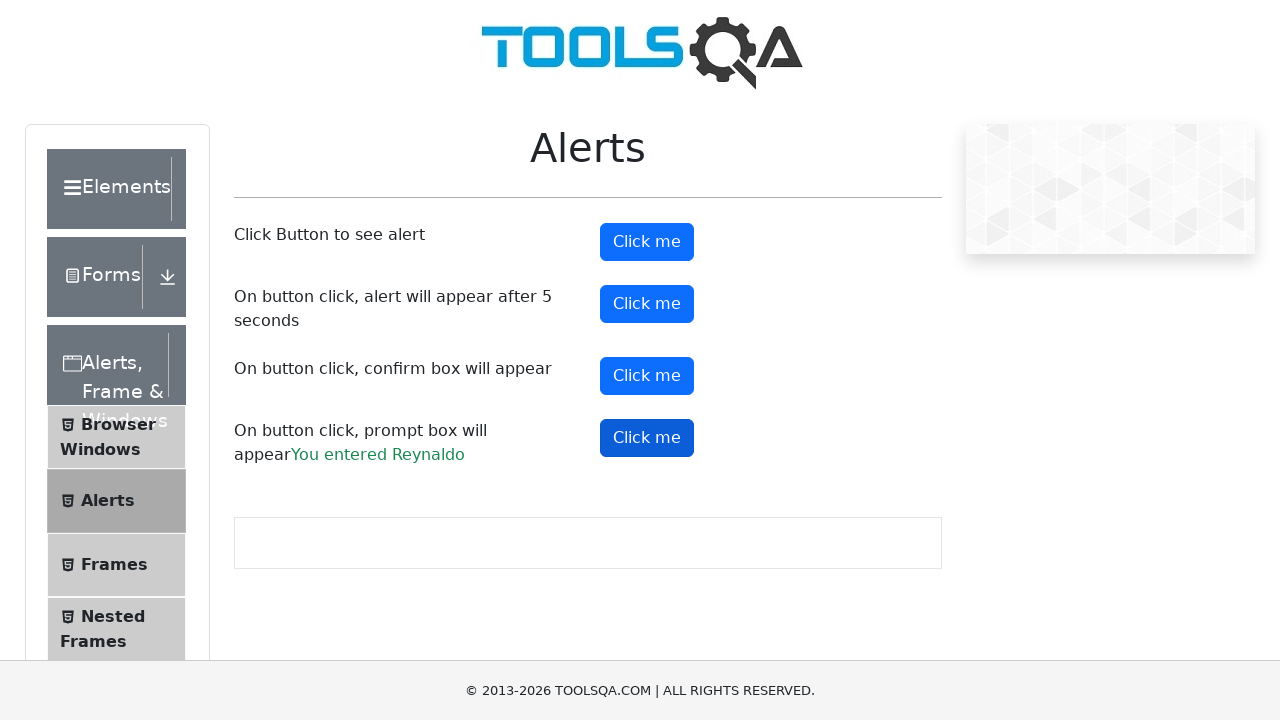

Verified that result text contains 'You entered Reynaldo'
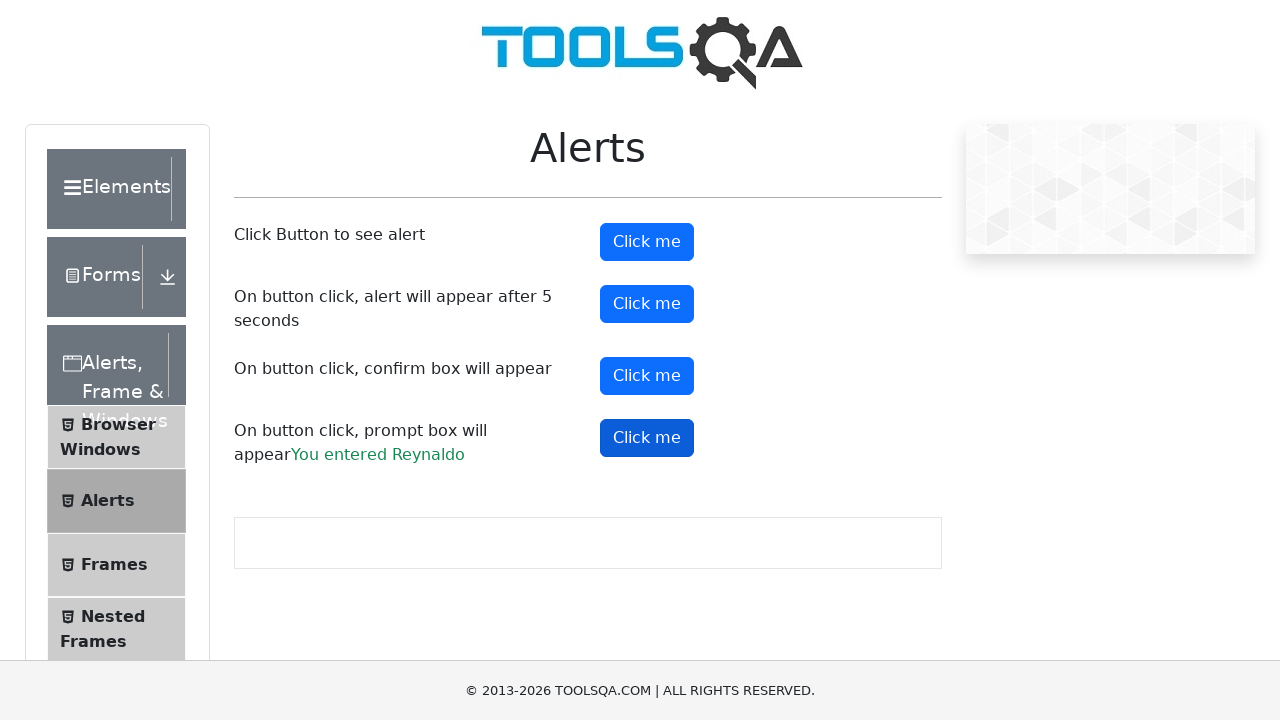

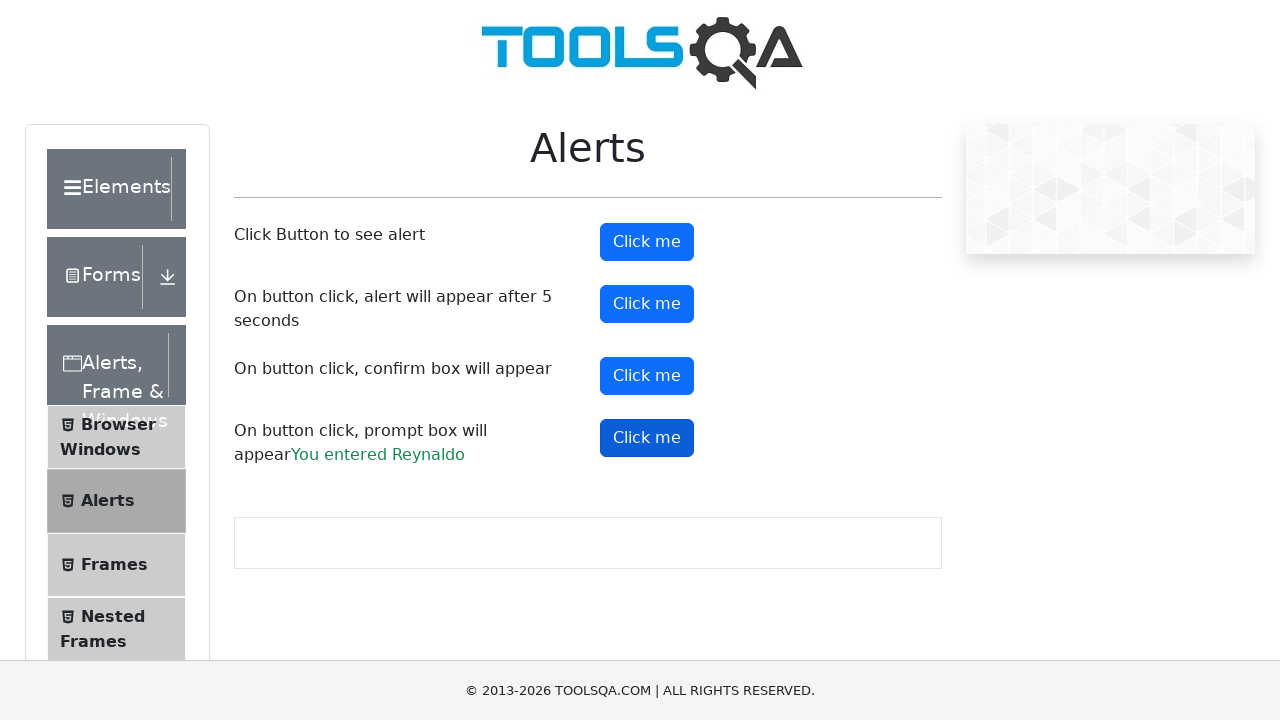